Tests a JavaScript prompt alert by clicking a button, entering text into the prompt, accepting it, and verifying the entered text is displayed

Starting URL: https://automationfc.github.io/basic-form/index.html

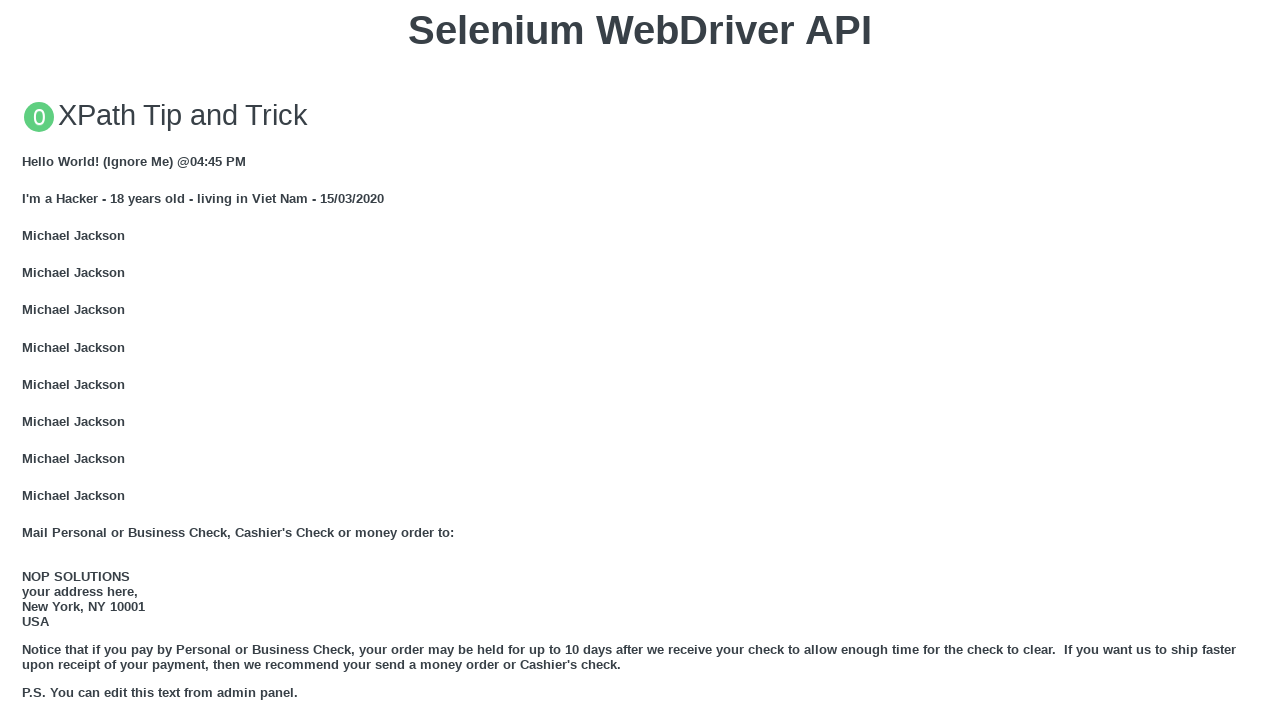

Set up dialog handler to accept prompt with text 'automationfc'
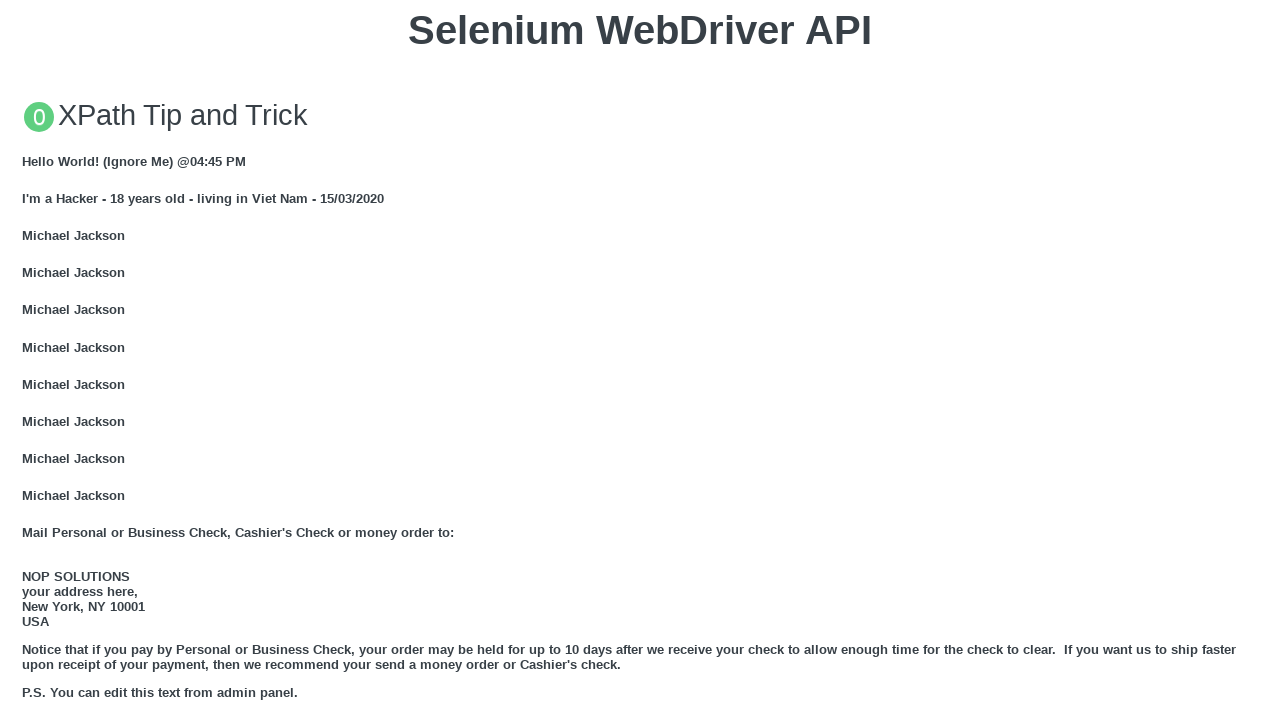

Clicked 'Click for JS Prompt' button to trigger JavaScript prompt alert at (640, 360) on xpath=//button[text()='Click for JS Prompt']
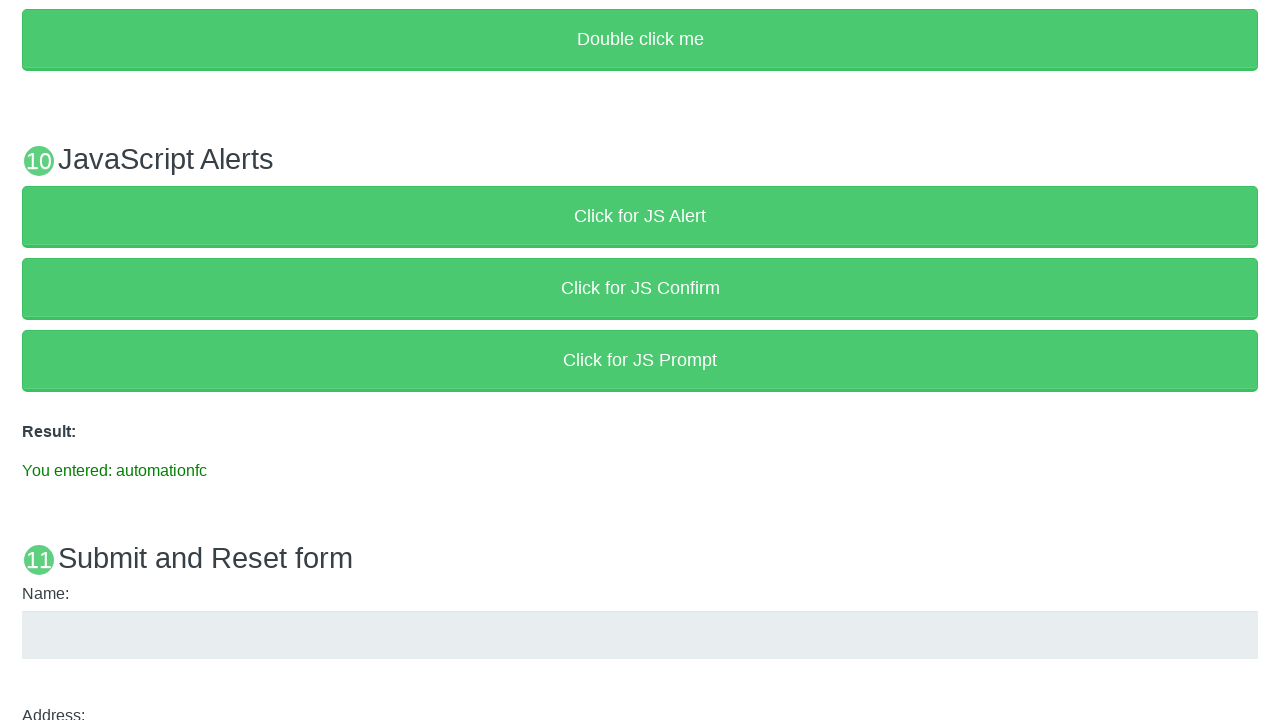

Result text element loaded after prompt acceptance
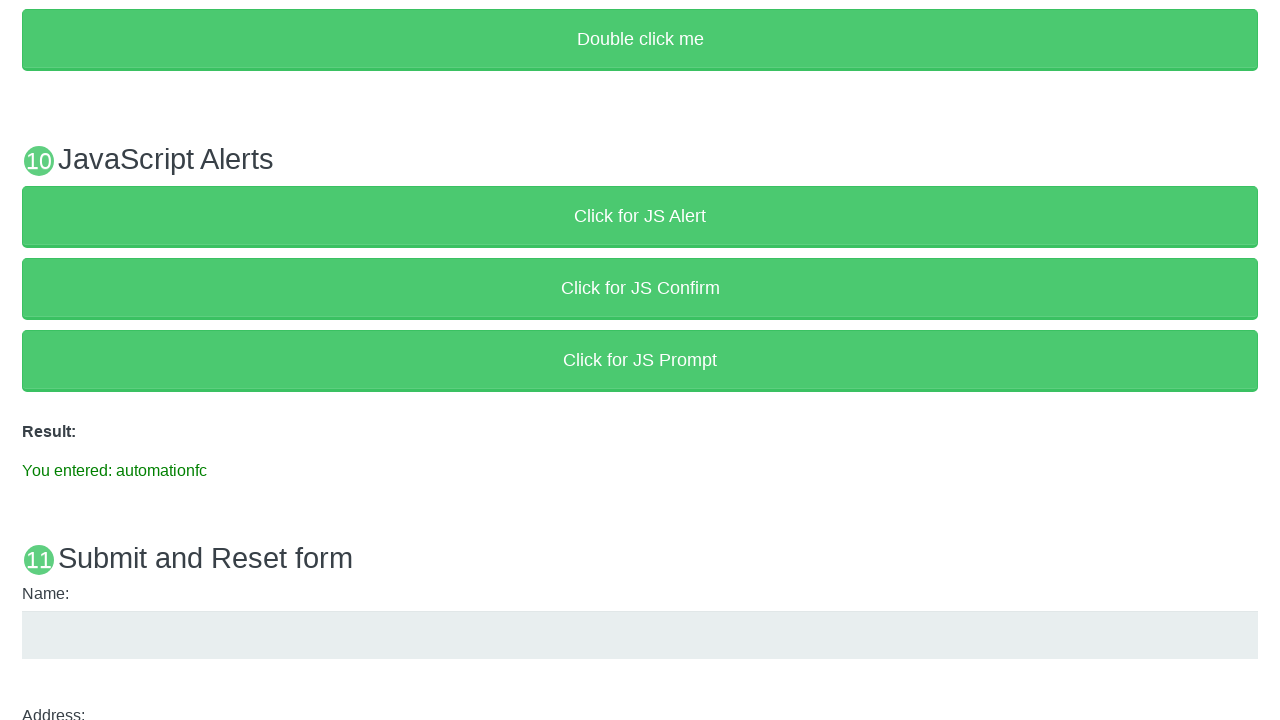

Verified result text displays 'You entered: automationfc'
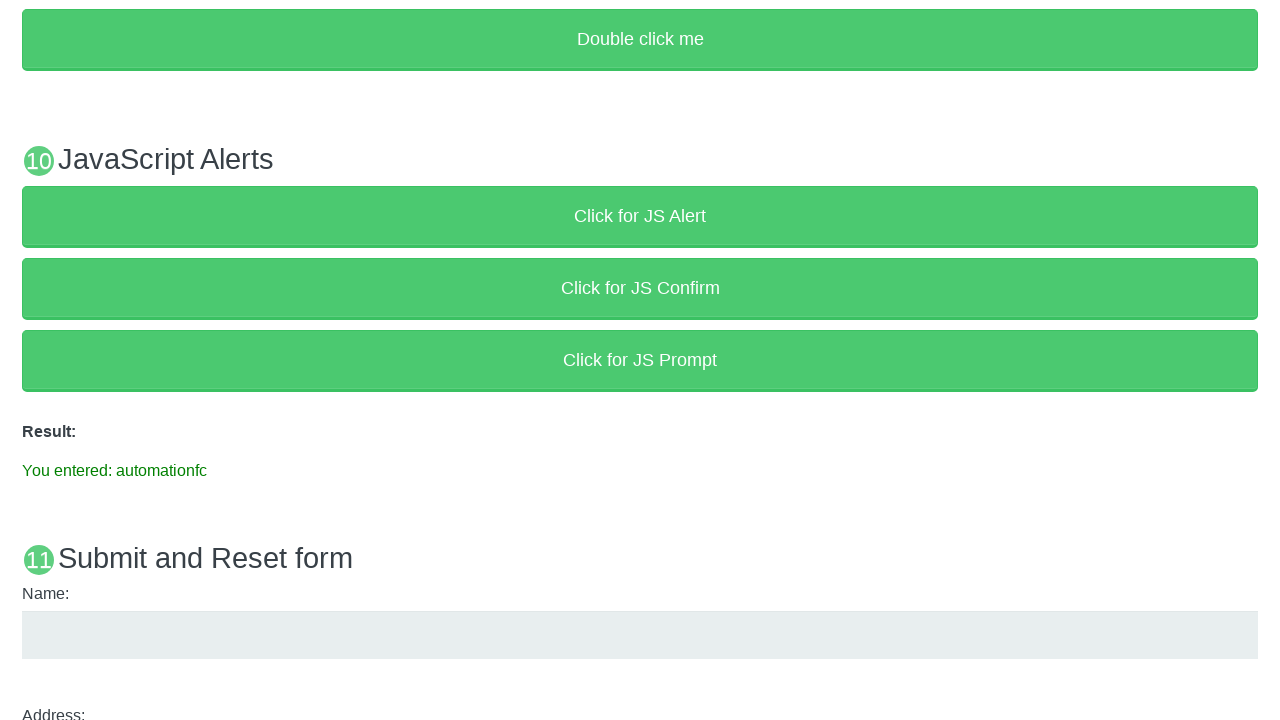

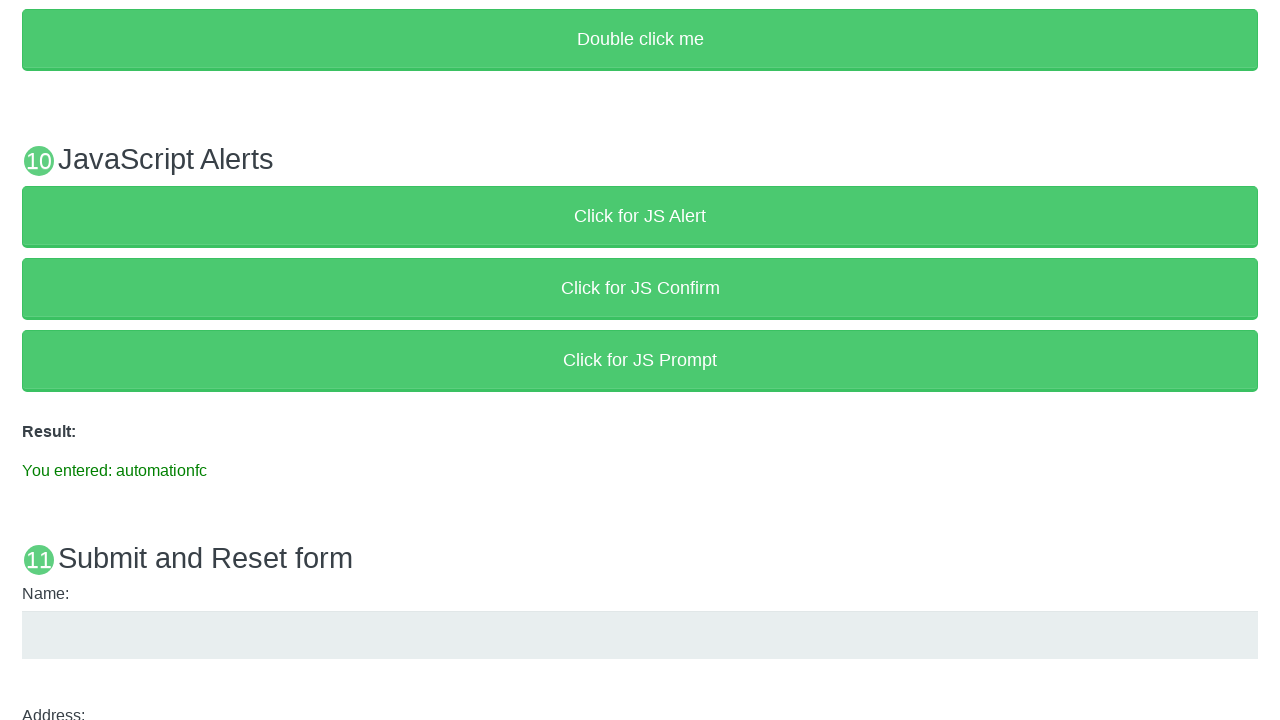